Navigates to Google Mail support page about creating accounts and clicks the "Create an account" link, which opens a new browser window/tab.

Starting URL: https://support.google.com/mail/answer/56256?hl=en

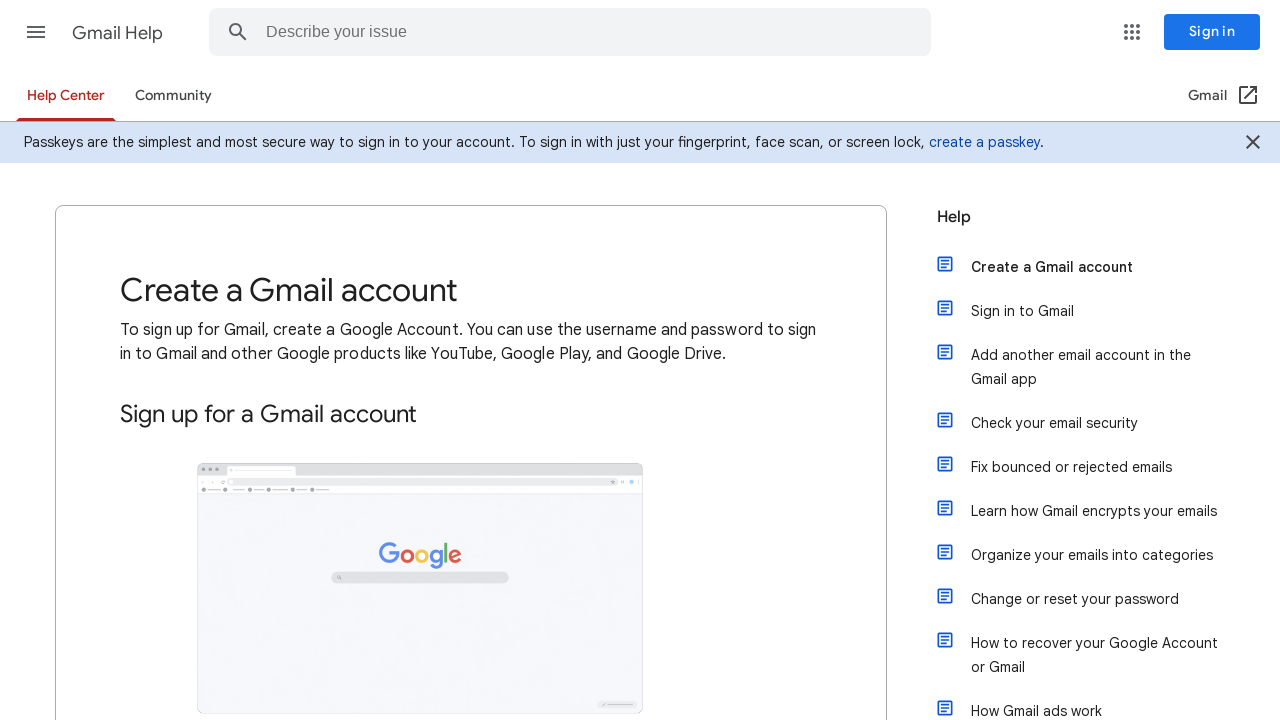

Waited for Google Mail support page to load (domcontentloaded)
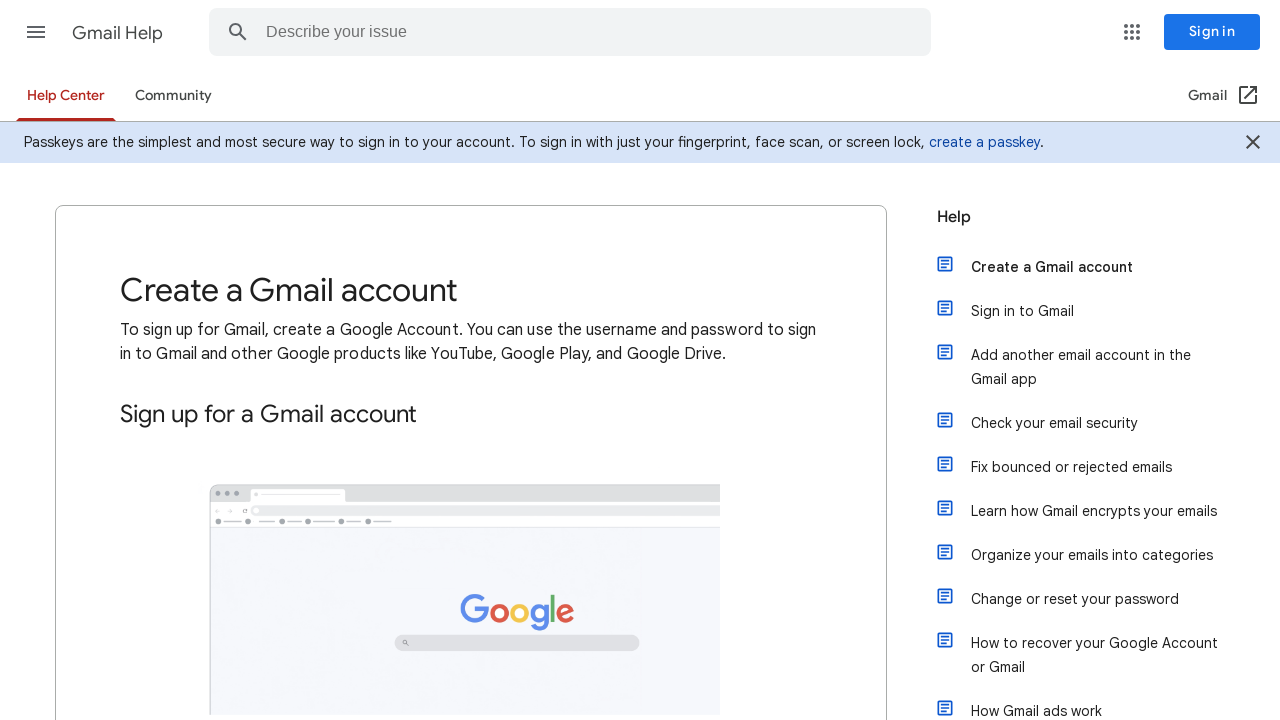

Clicked 'Create an account' link, which opened a new browser window/tab at (204, 360) on text=Create an account
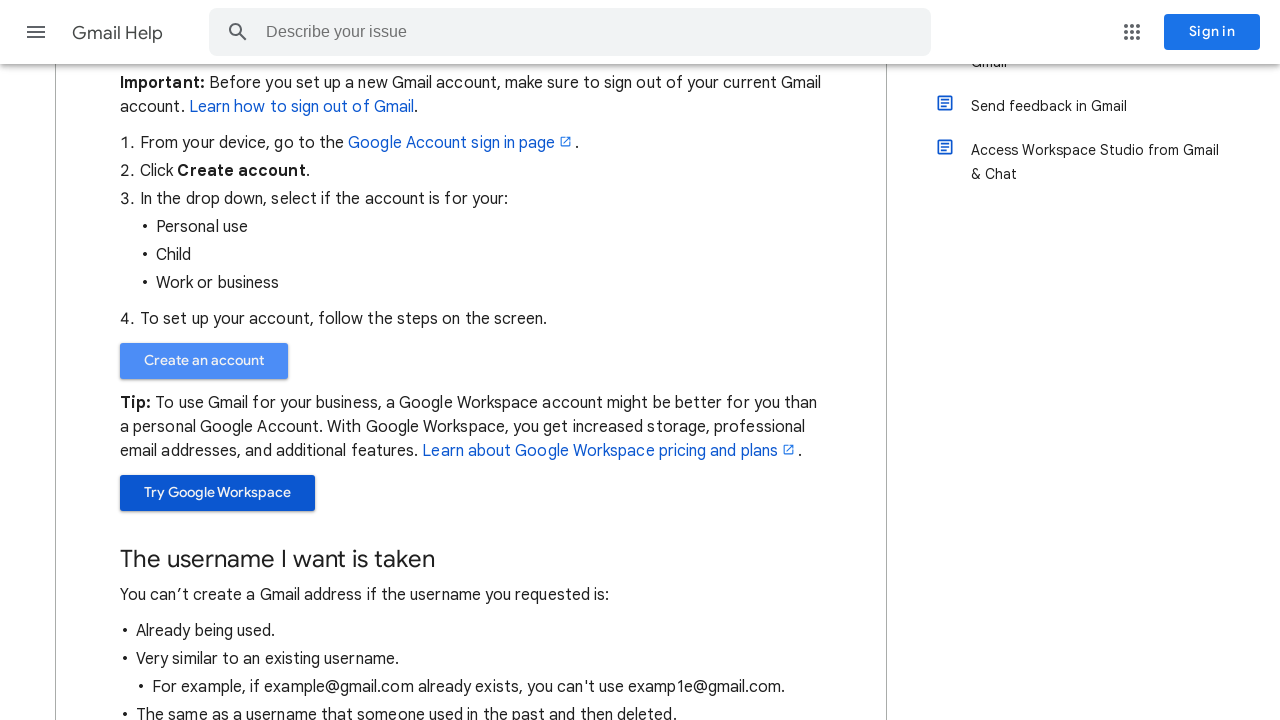

Retrieved the new page object from the opened window/tab
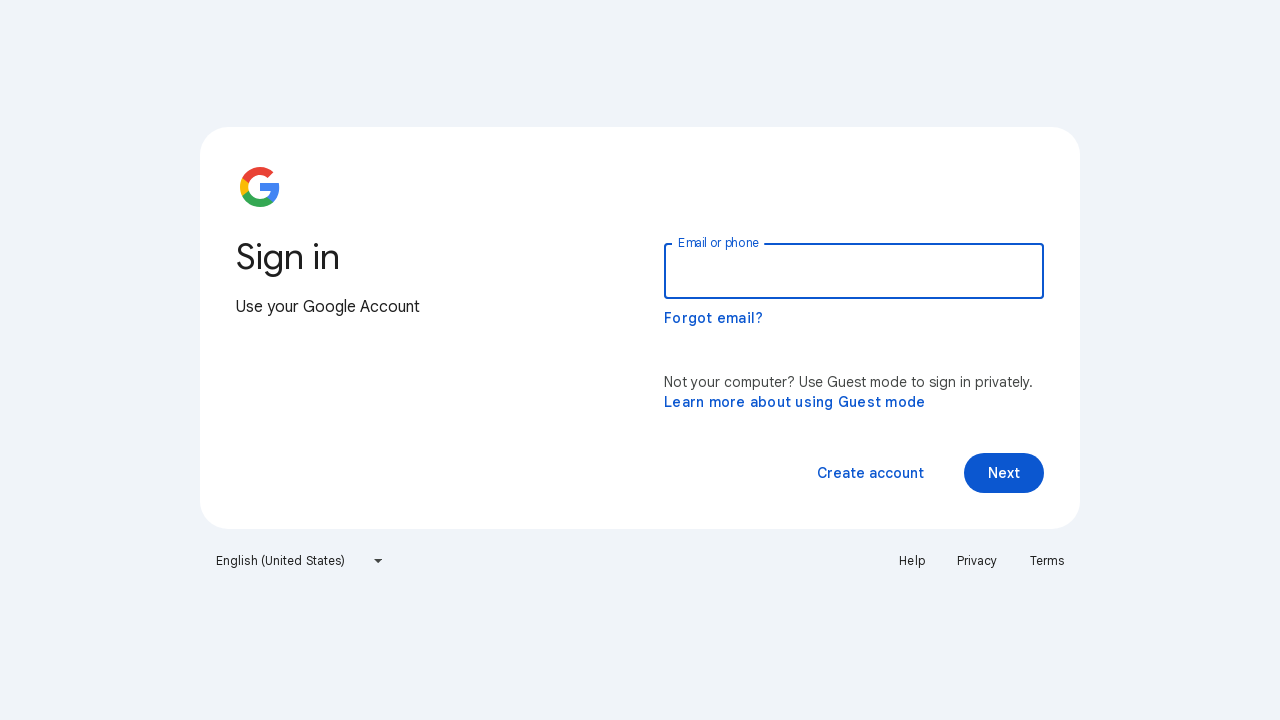

Waited for new page to load (domcontentloaded)
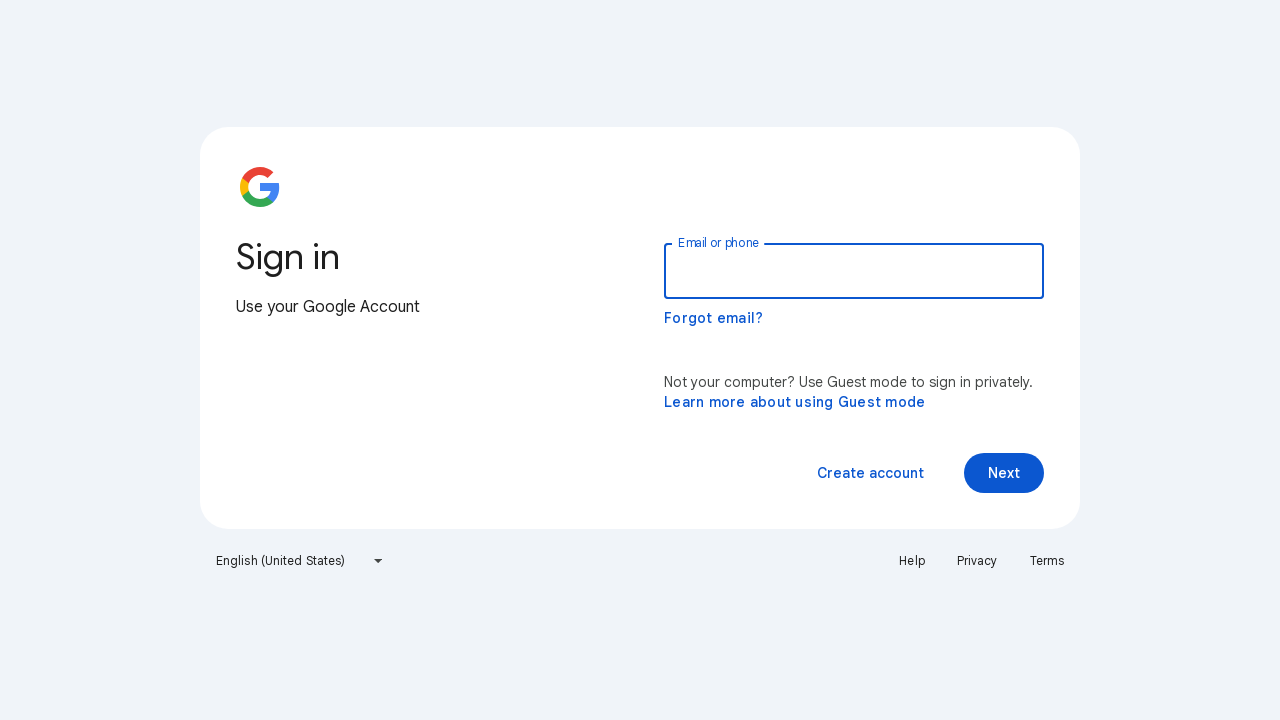

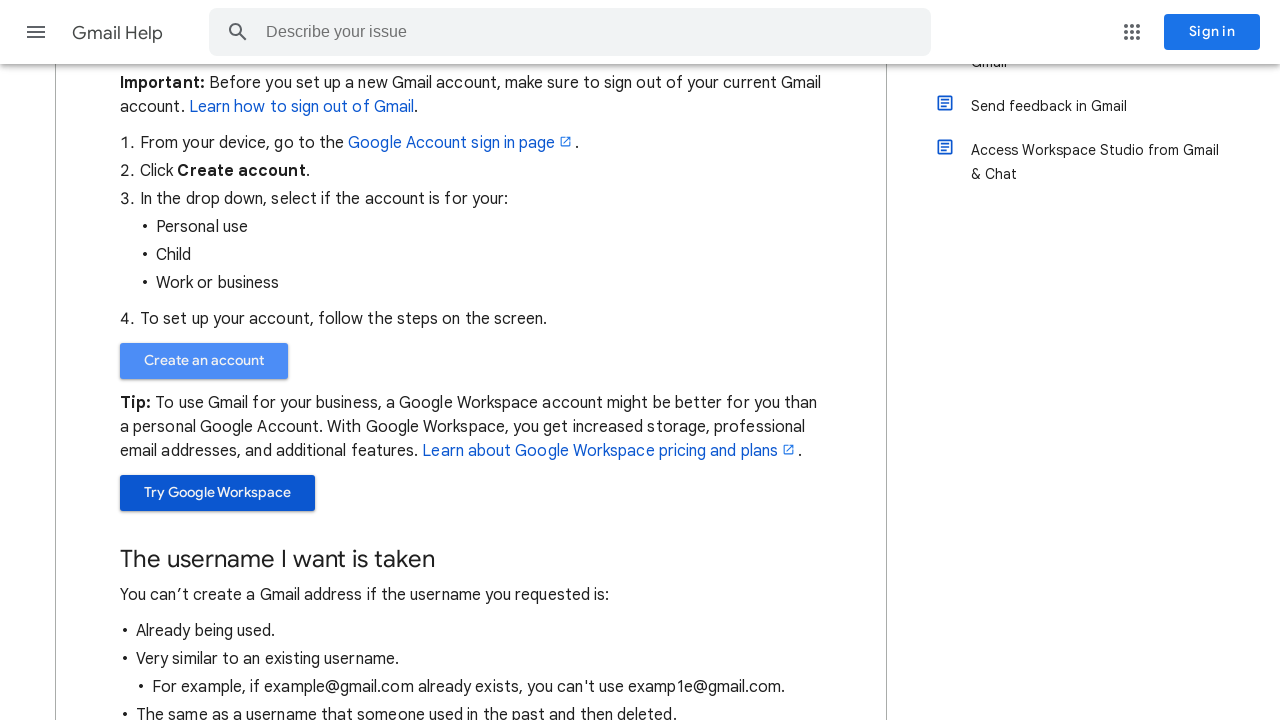